Navigates to OrangeHRM login page and verifies the username input field is present by locating it via its placeholder attribute

Starting URL: https://opensource-demo.orangehrmlive.com/web/index.php/auth/login

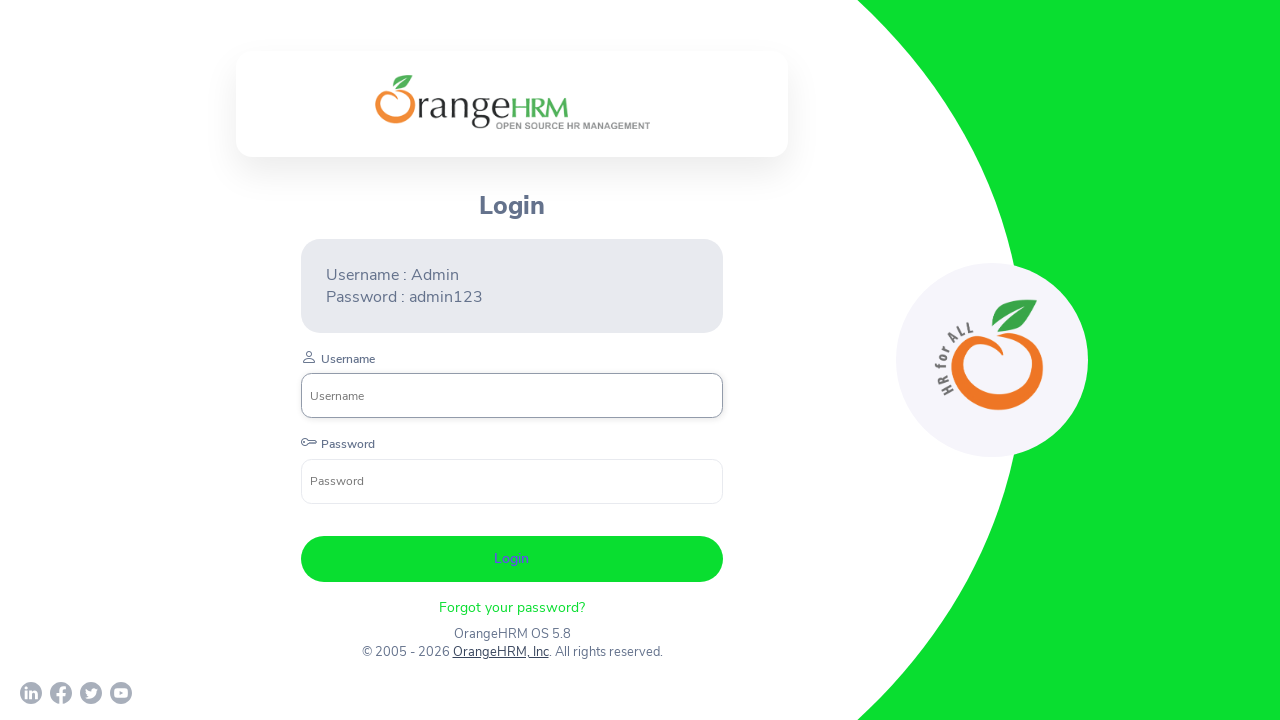

Navigated to OrangeHRM login page
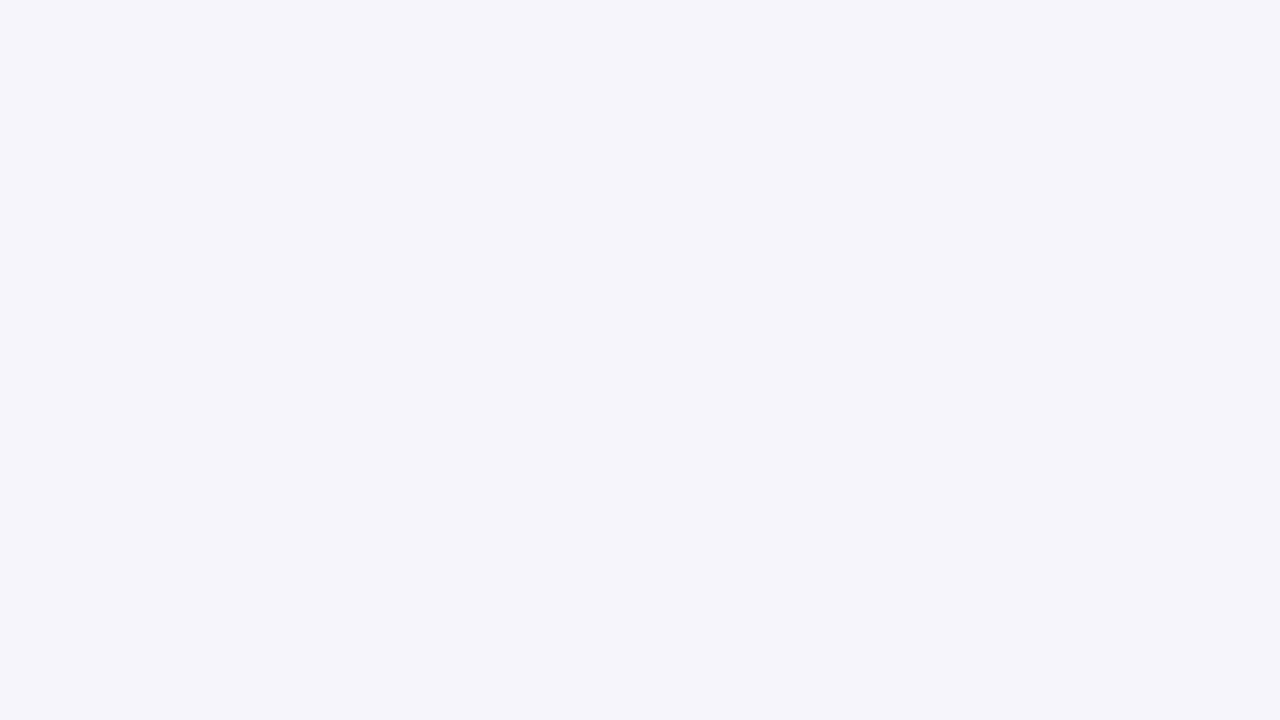

Username input field with placeholder 'Username' is visible
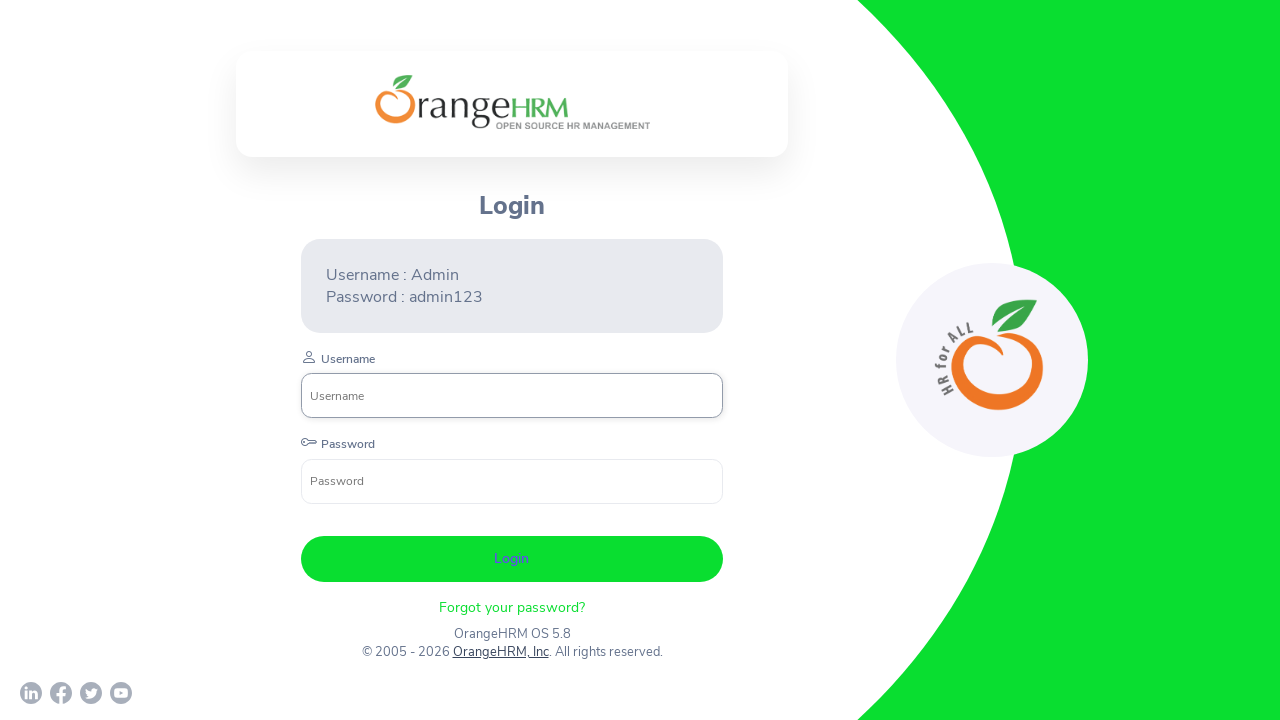

Retrieved class attribute value: oxd-input oxd-input--focus
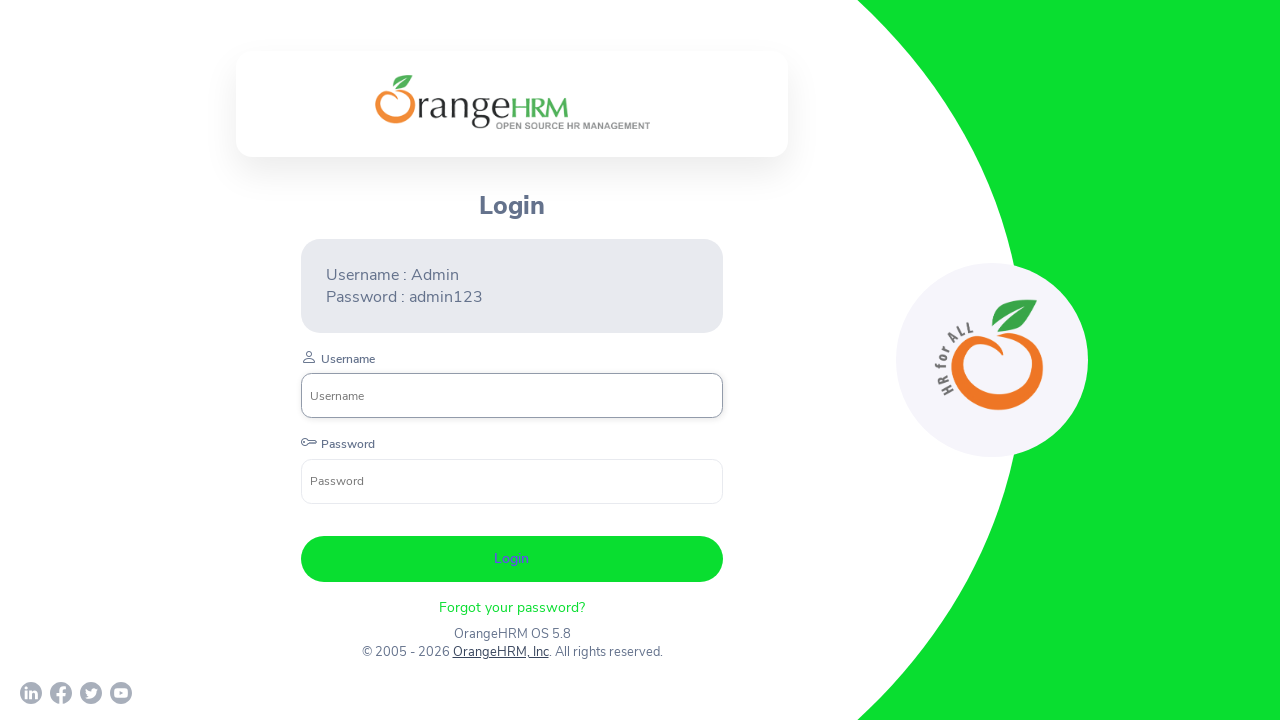

Printed class attribute value to console
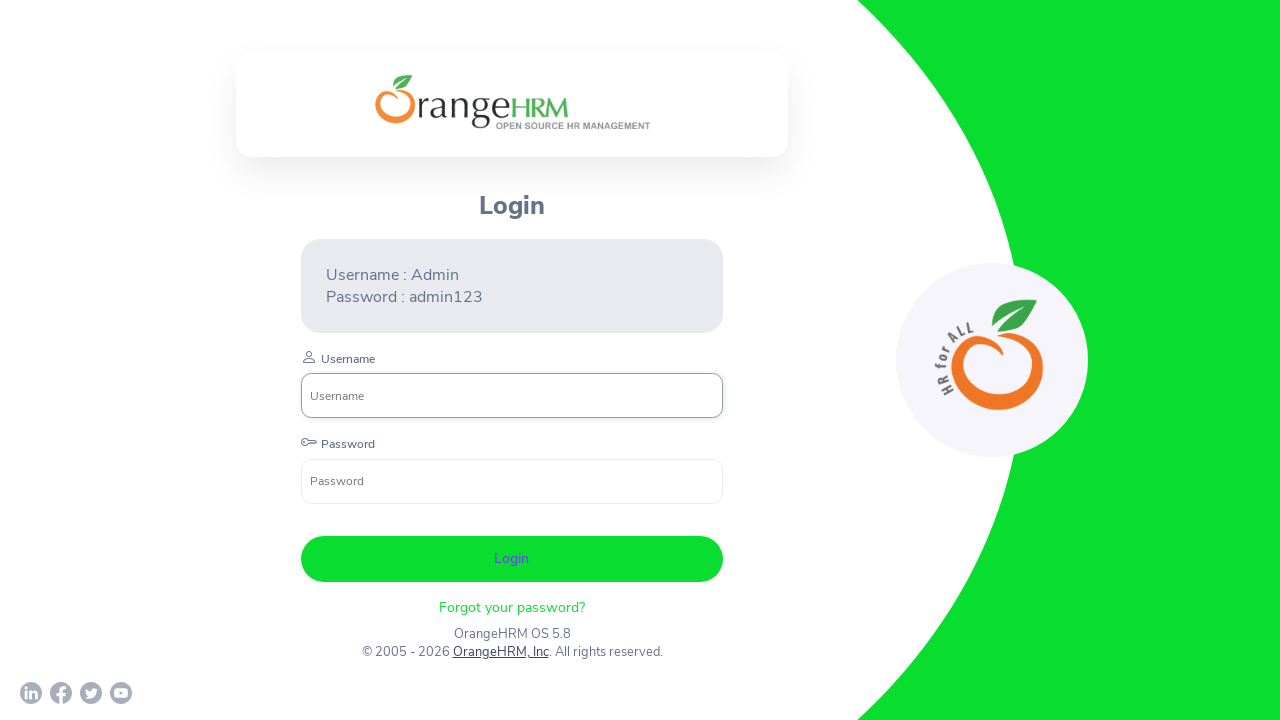

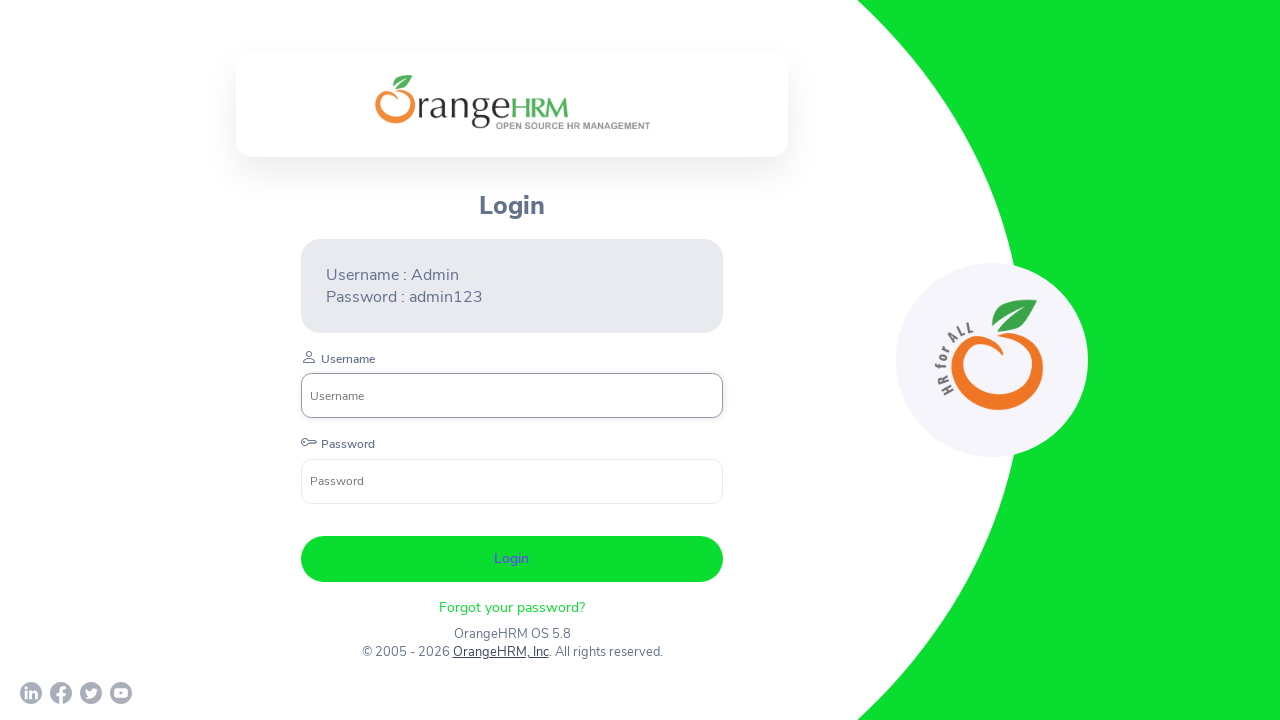